Tests search functionality on rp5.ru weather site by entering a city name and verifying search results page appears

Starting URL: https://rp5.ru

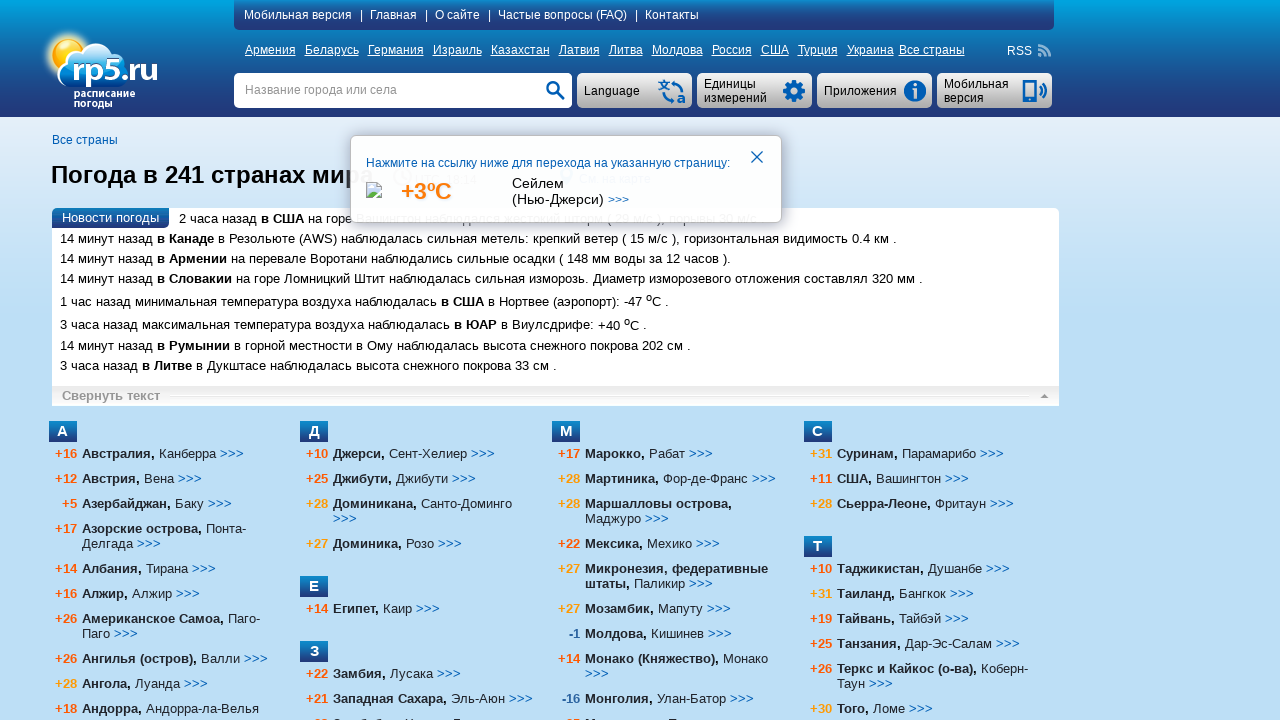

Filled search box with city name 'Тула' on input[name='searchStr']
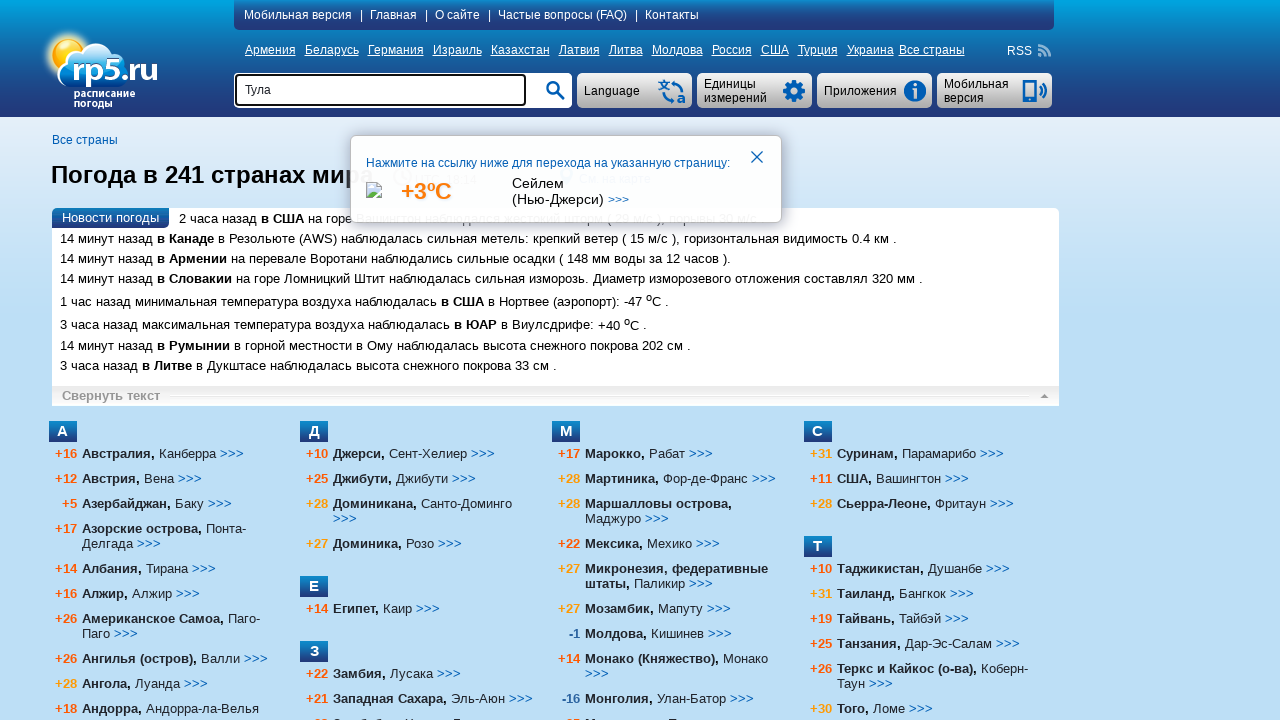

Pressed Enter to submit search for Тула on input[name='searchStr']
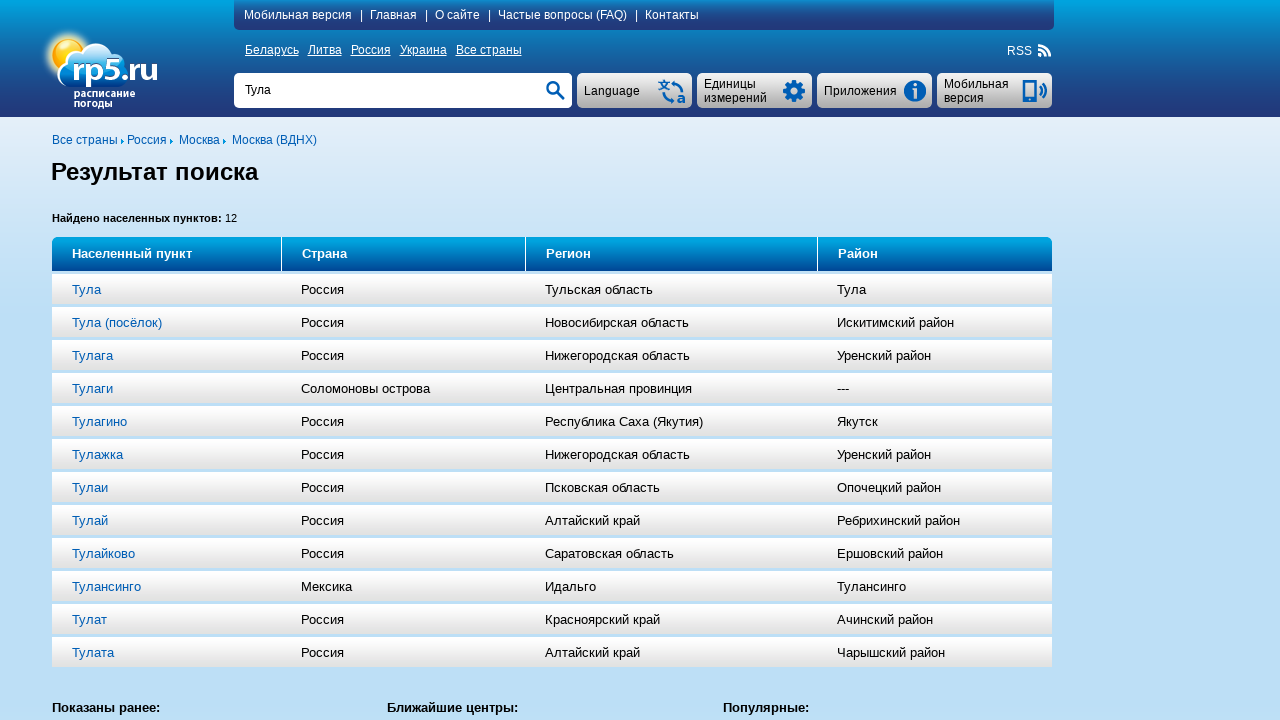

Search results page loaded with heading visible
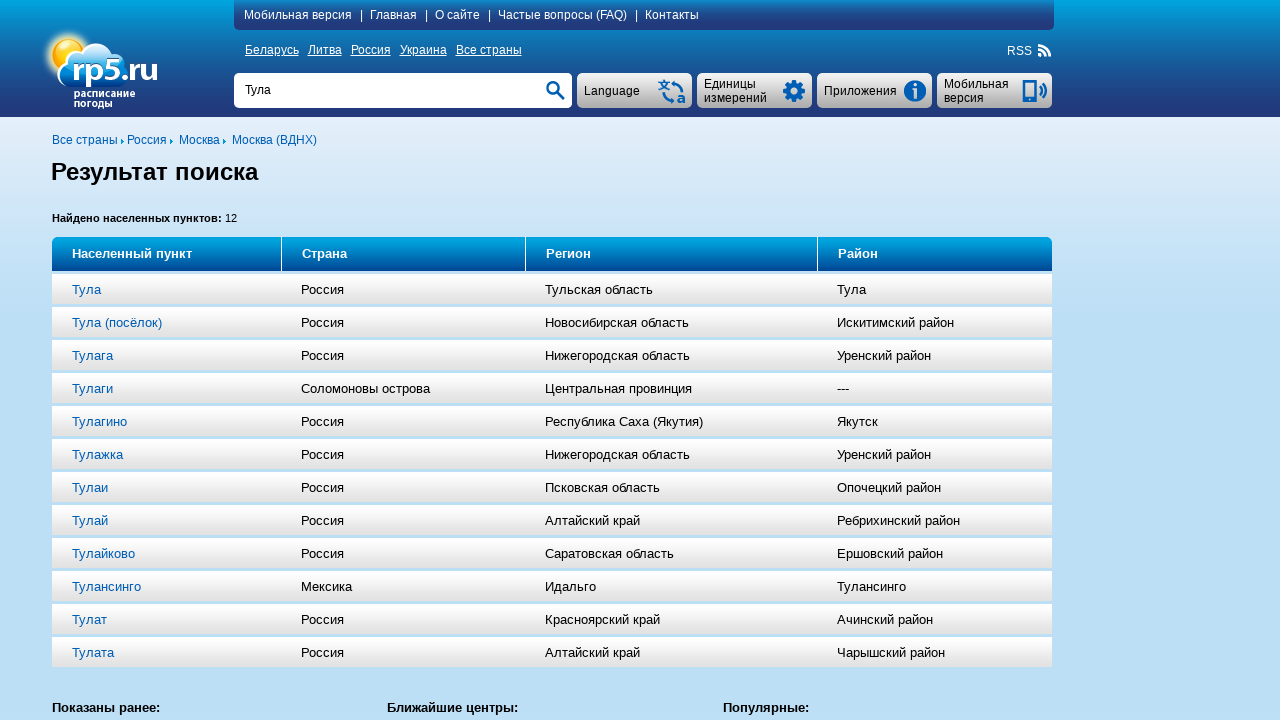

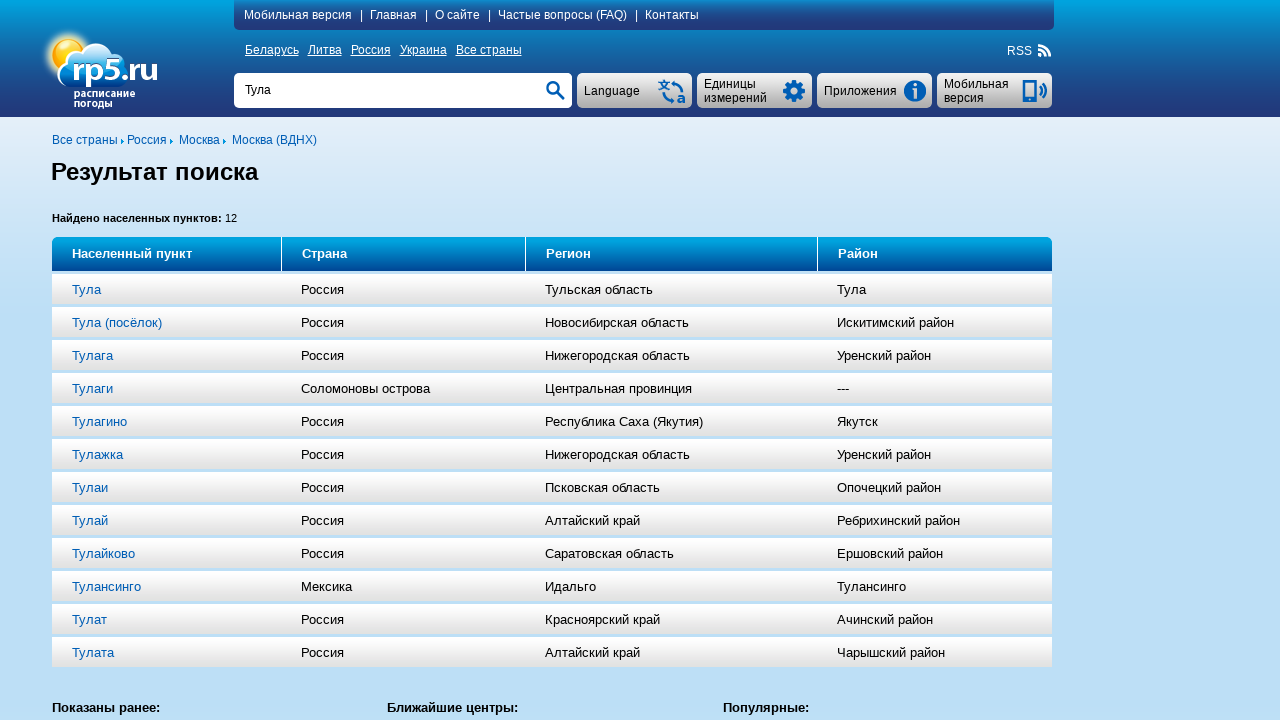